Scrolls directly to an element containing "90%" text

Starting URL: https://seleniumui.moderntester.pl/high-site.php

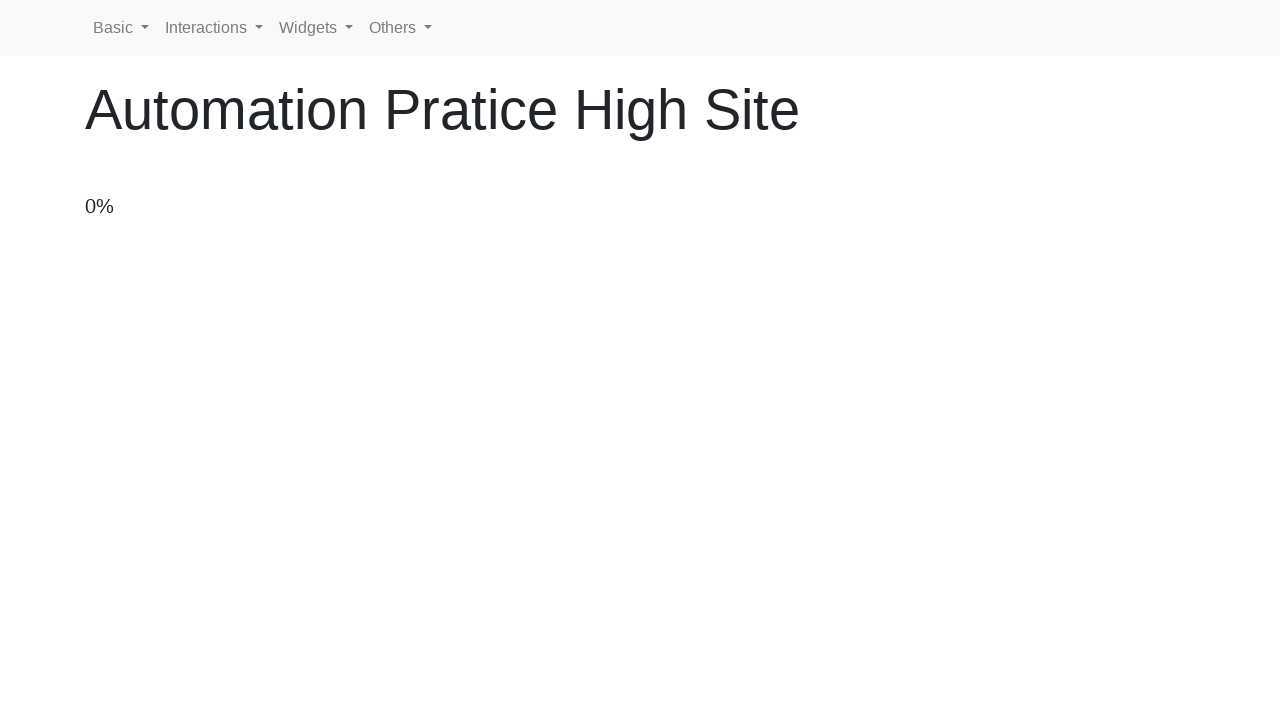

Located element containing '90%' text
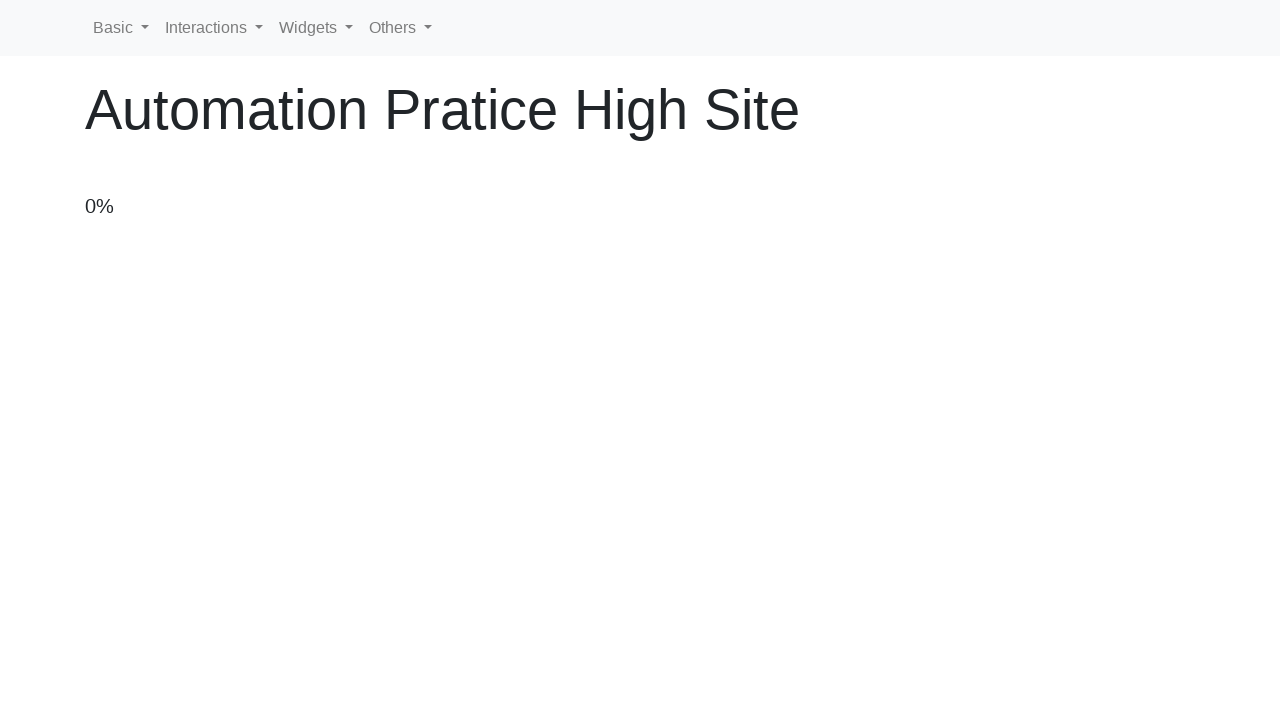

Scrolled to element containing '90%' text
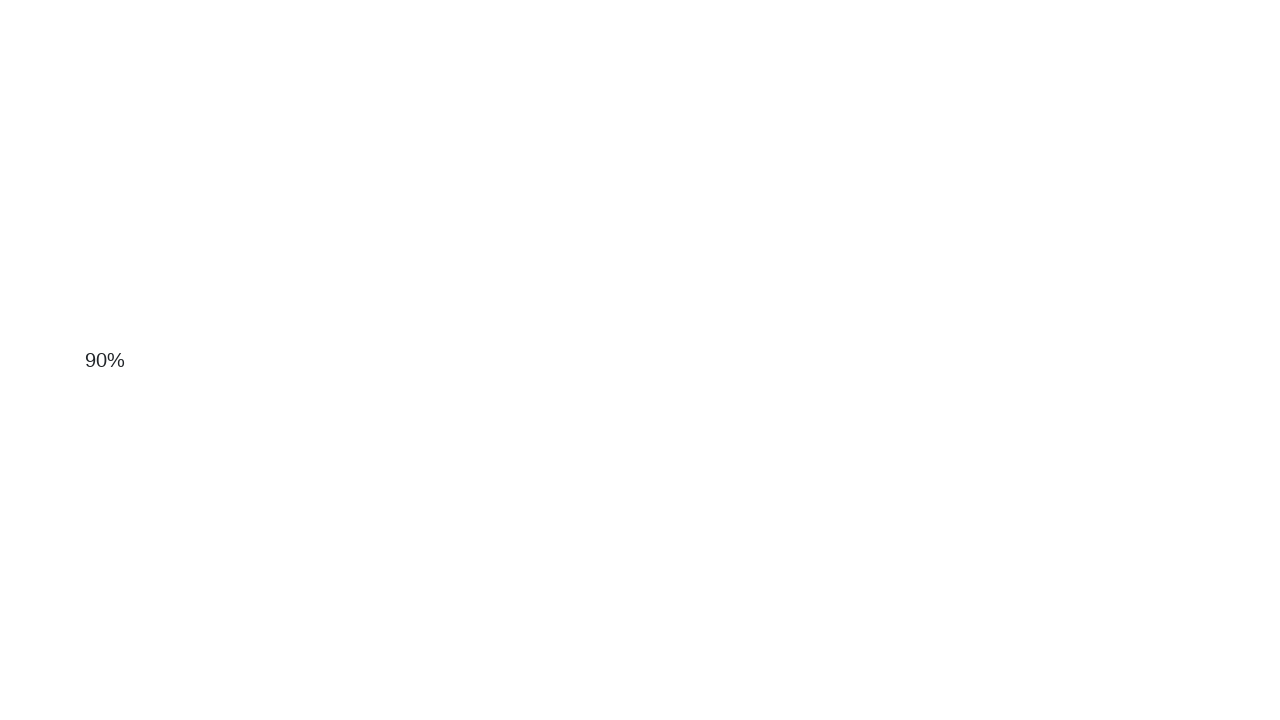

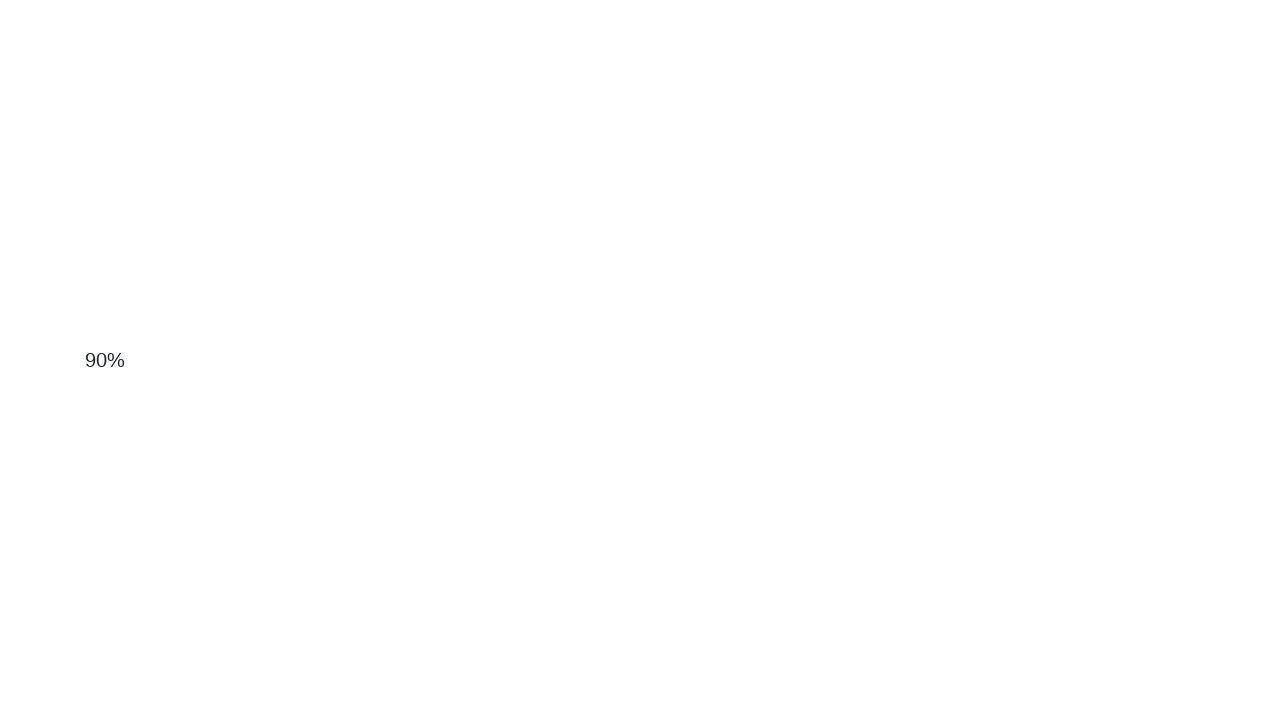